Tests multiple window handling, relative locators, and form interaction by opening a new tab, switching between windows, and filling a name field using Selenium 4 relative locators

Starting URL: https://rahulshettyacademy.com/angularpractice/

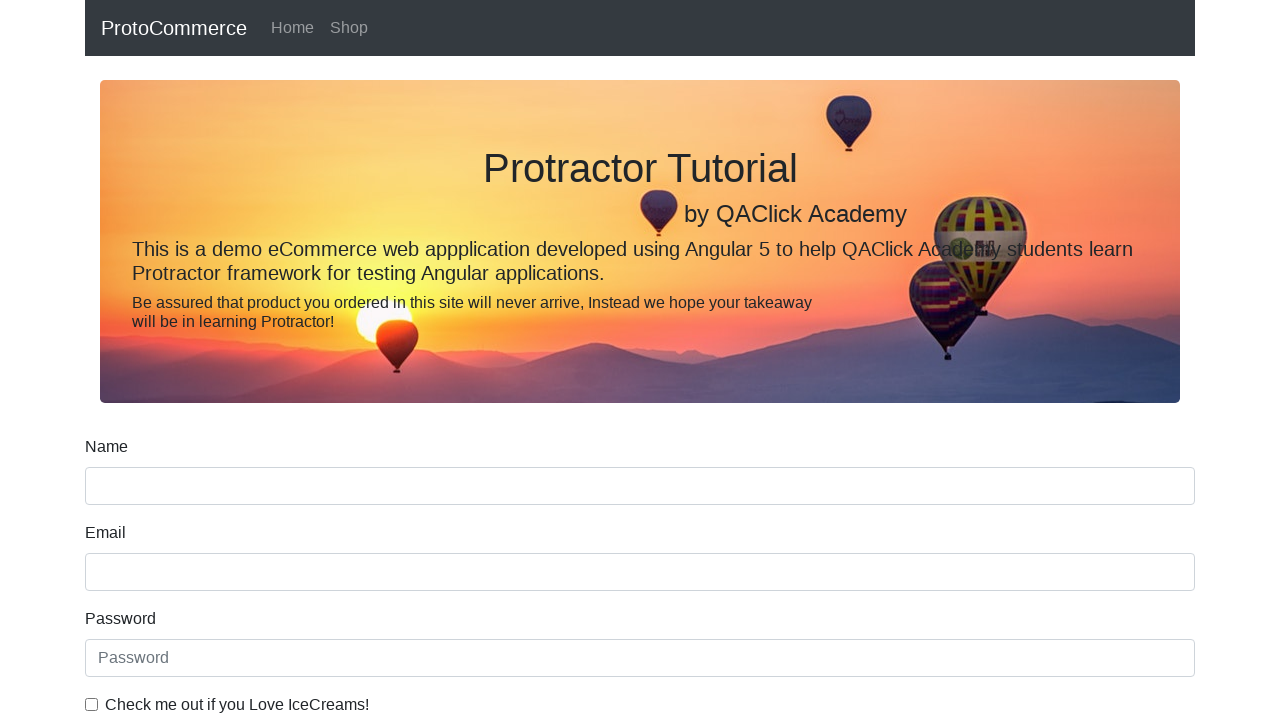

Created a new tab/page
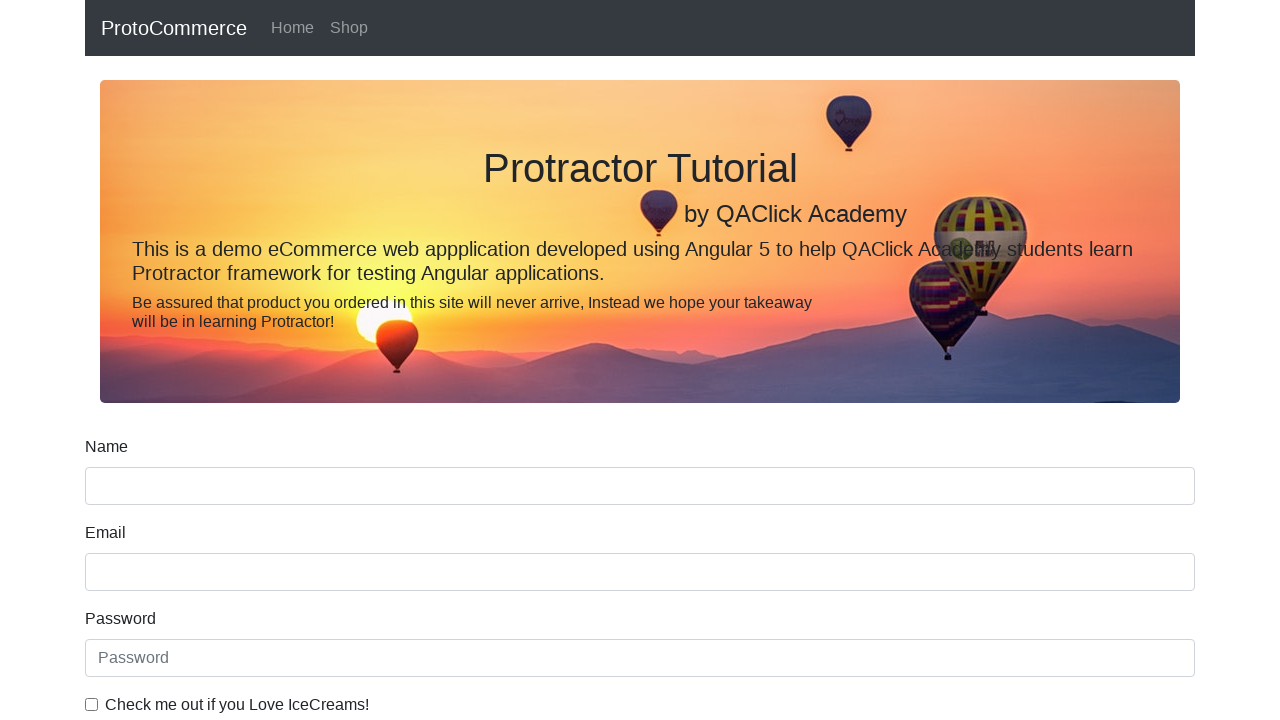

Navigated new tab to https://rahulshettyacademy.com/angularpractice/
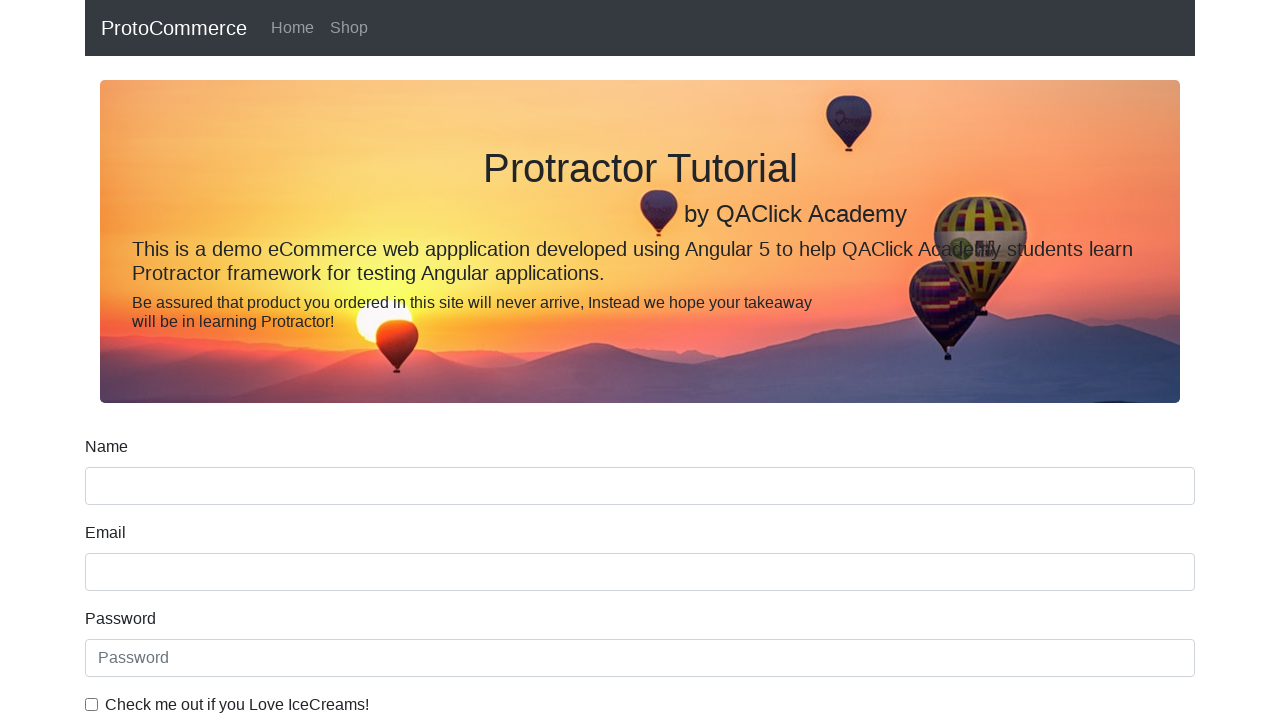

Retrieved title from new tab: ProtoCommerce
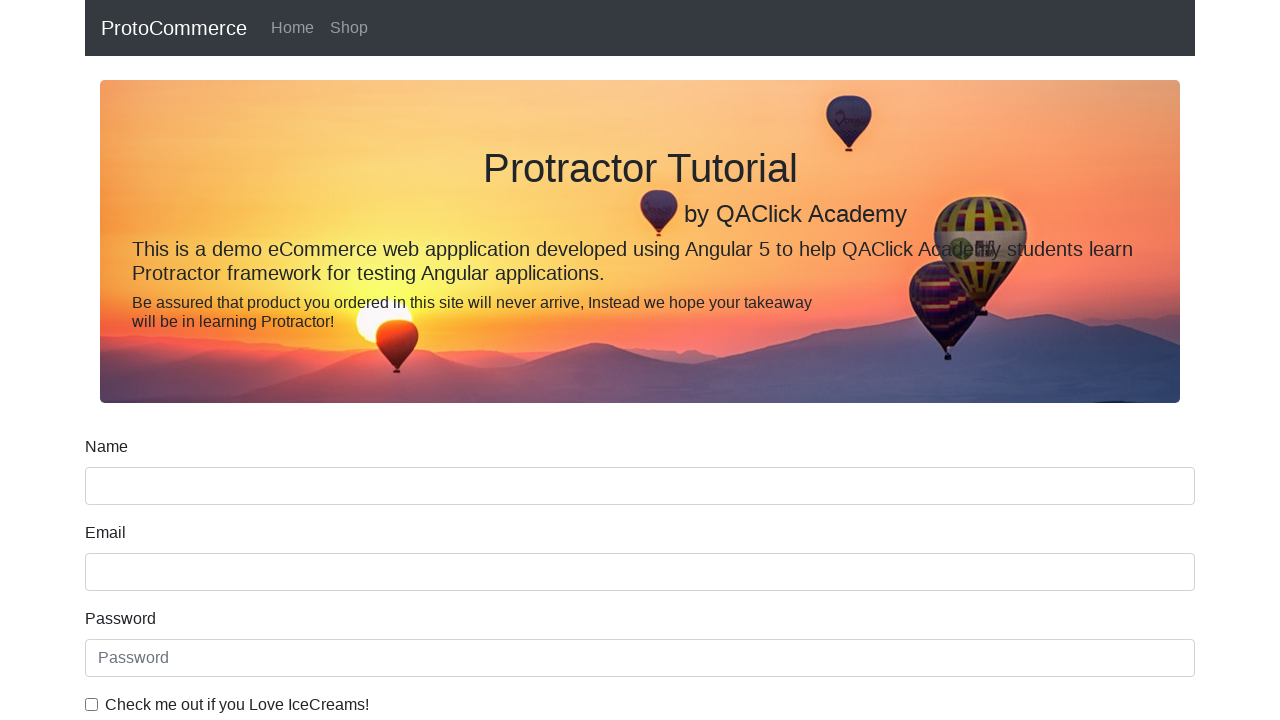

Verified original page URL: https://rahulshettyacademy.com/angularpractice/
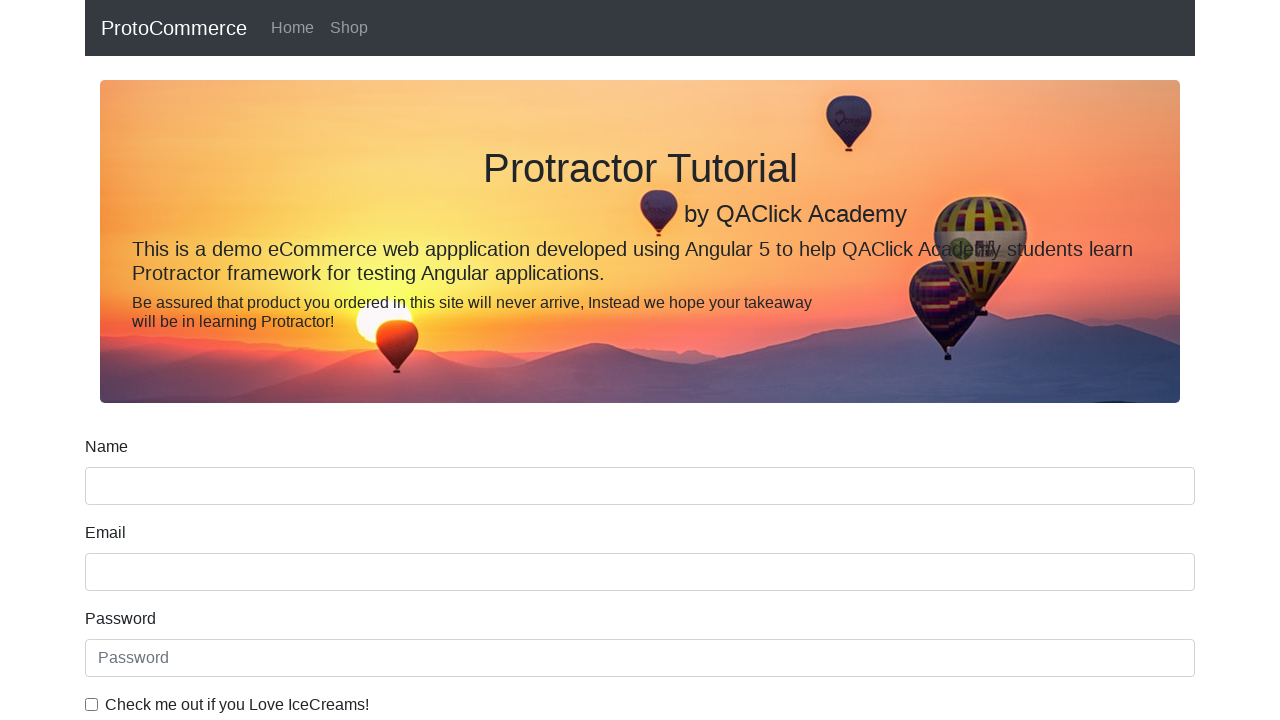

Located name input field using XPath
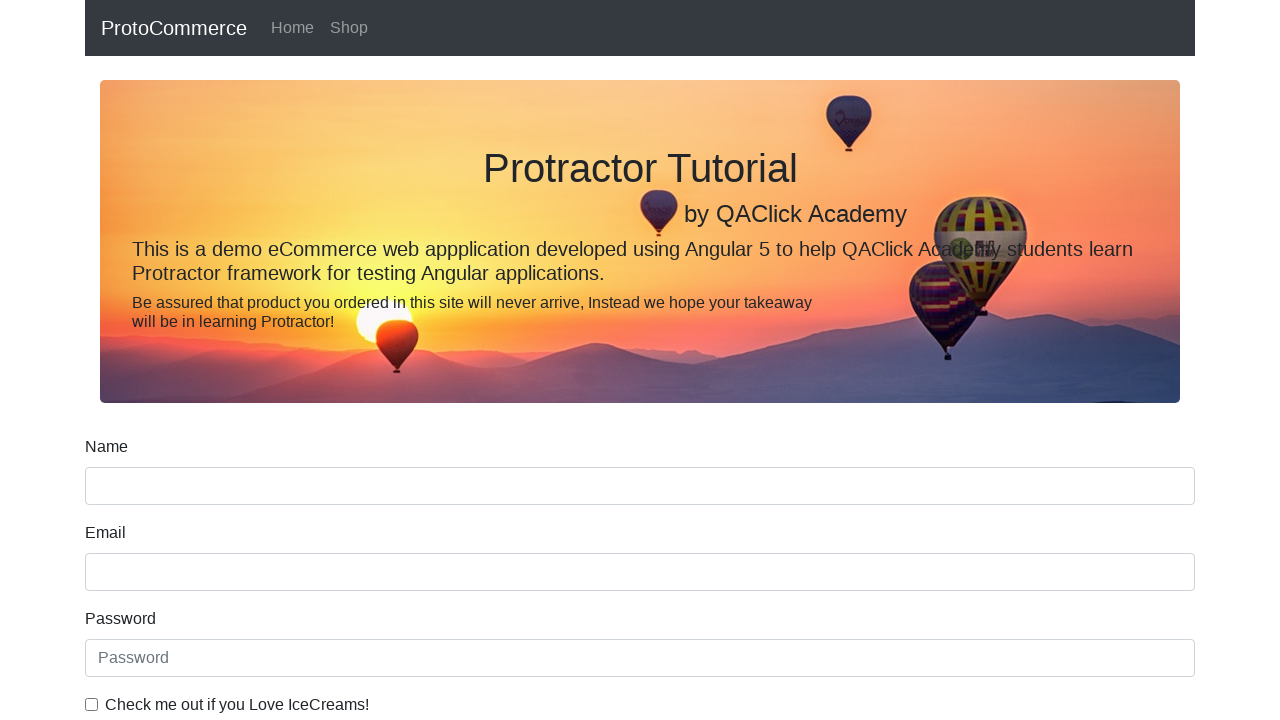

Retrieved label text for name field: Name
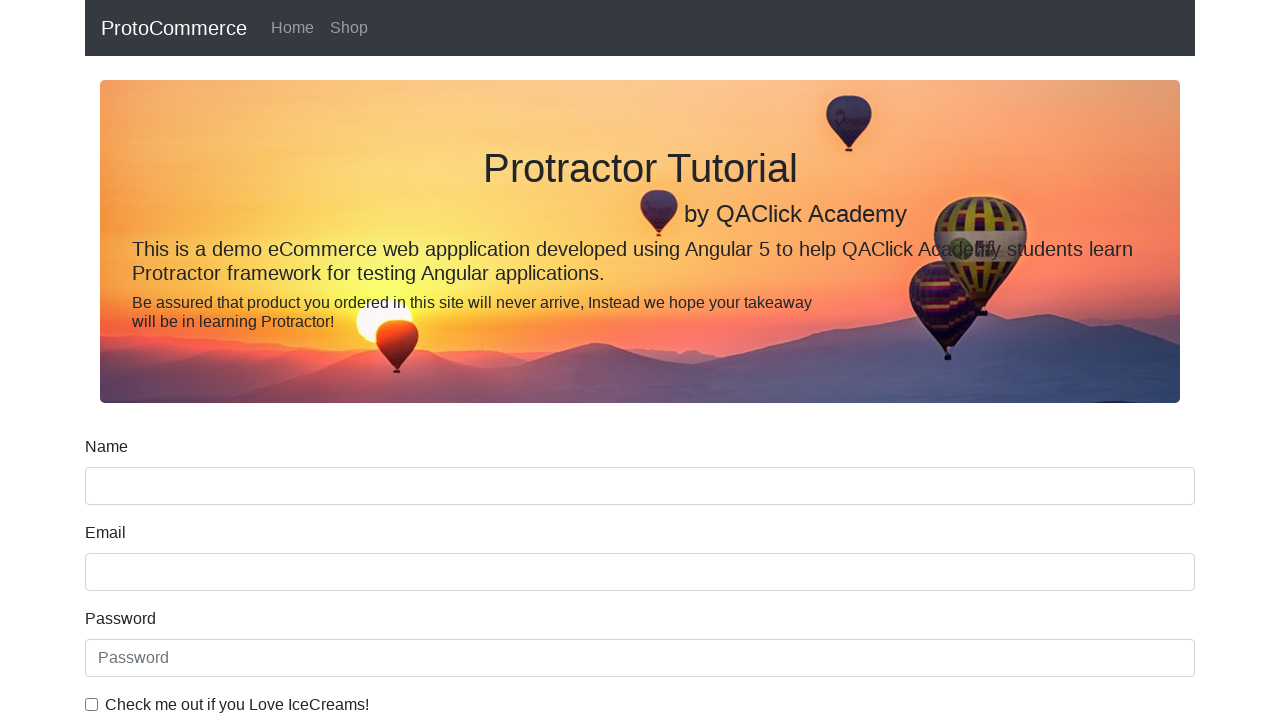

Filled name field with 'Testing webDriver' on xpath=//div[@class='form-group']/input[@name='name']
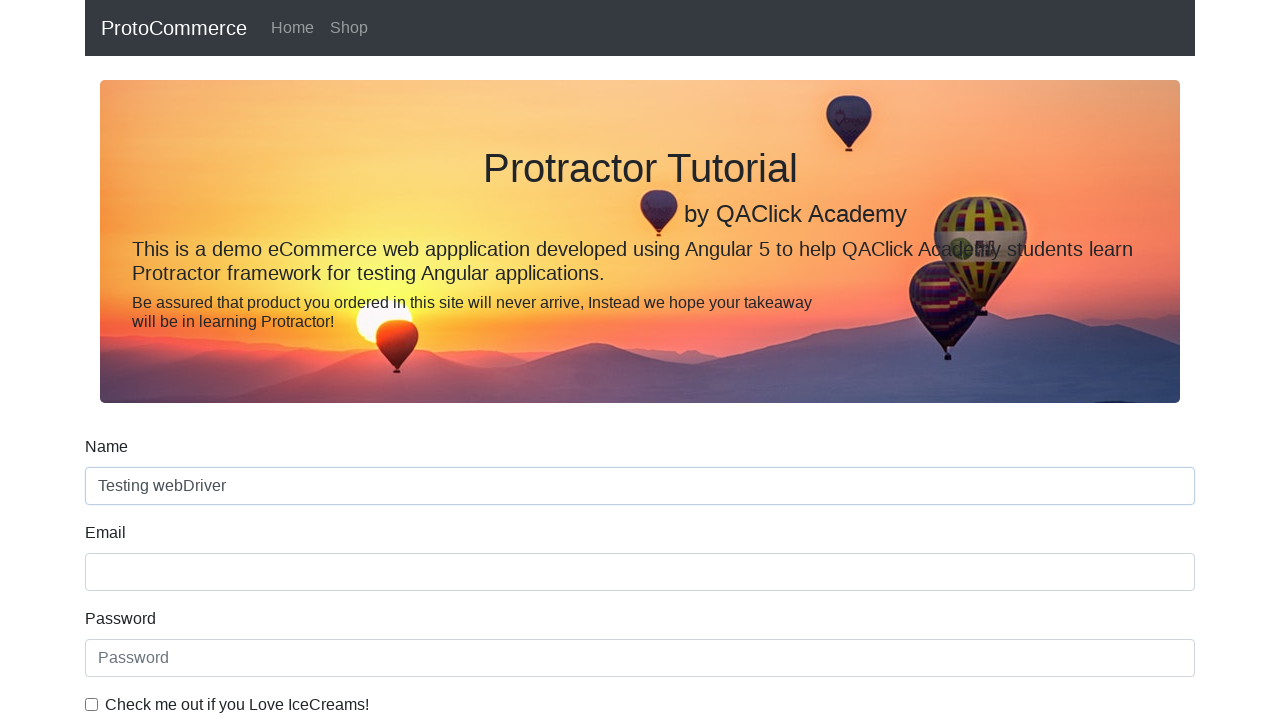

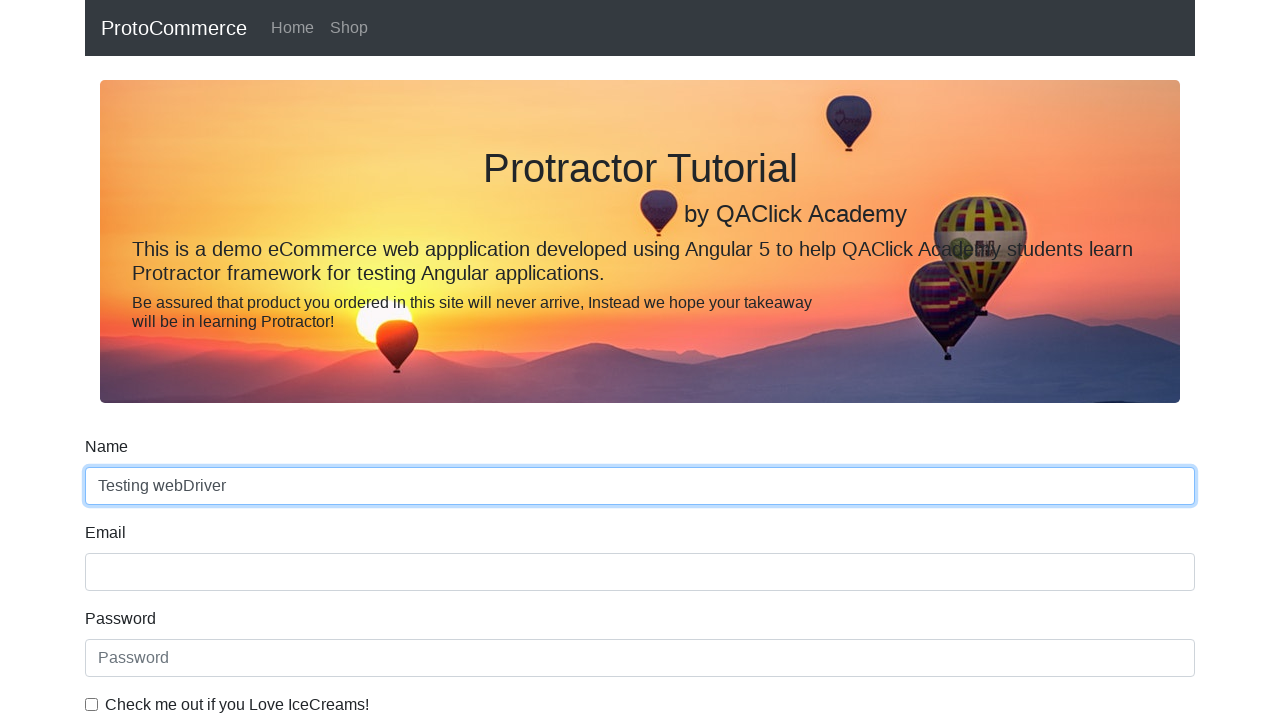